Tests the search functionality by searching for programming languages by name (python) and verifying that all results contain the search term

Starting URL: https://www.99-bottles-of-beer.net/

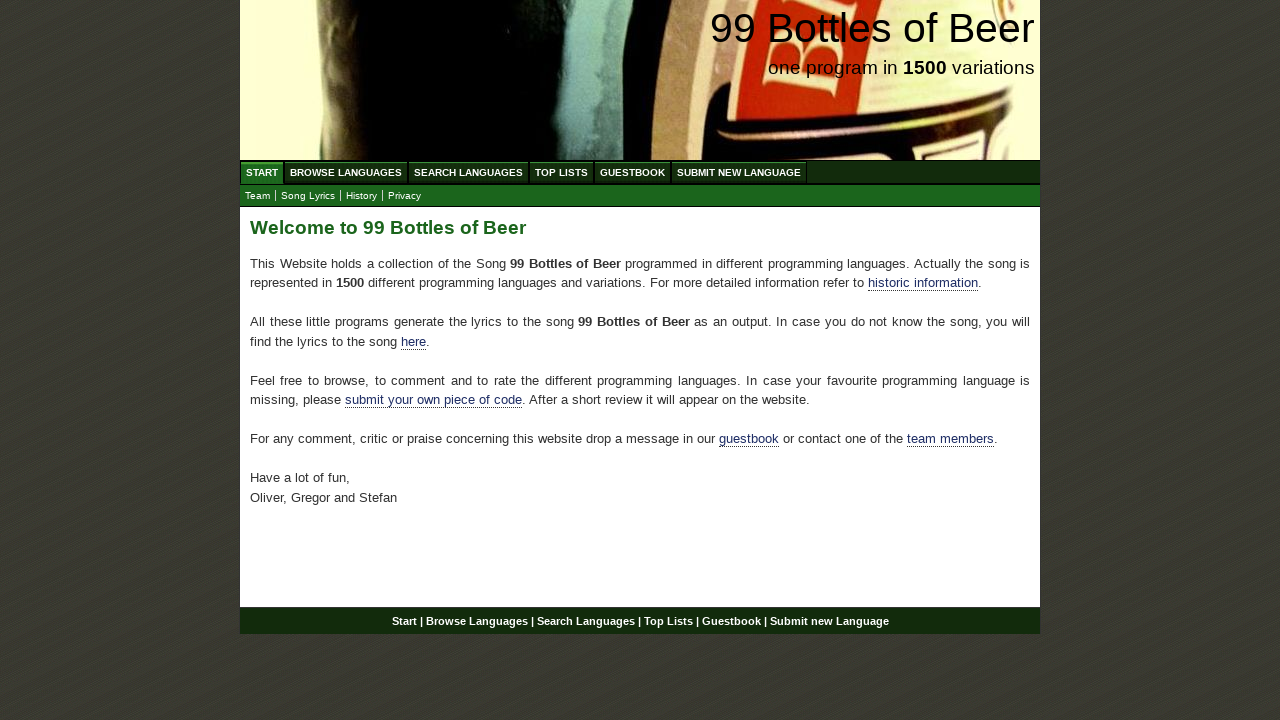

Clicked on Search Languages menu at (468, 172) on xpath=//ul[@id='menu']/li/a[@href='/search.html']
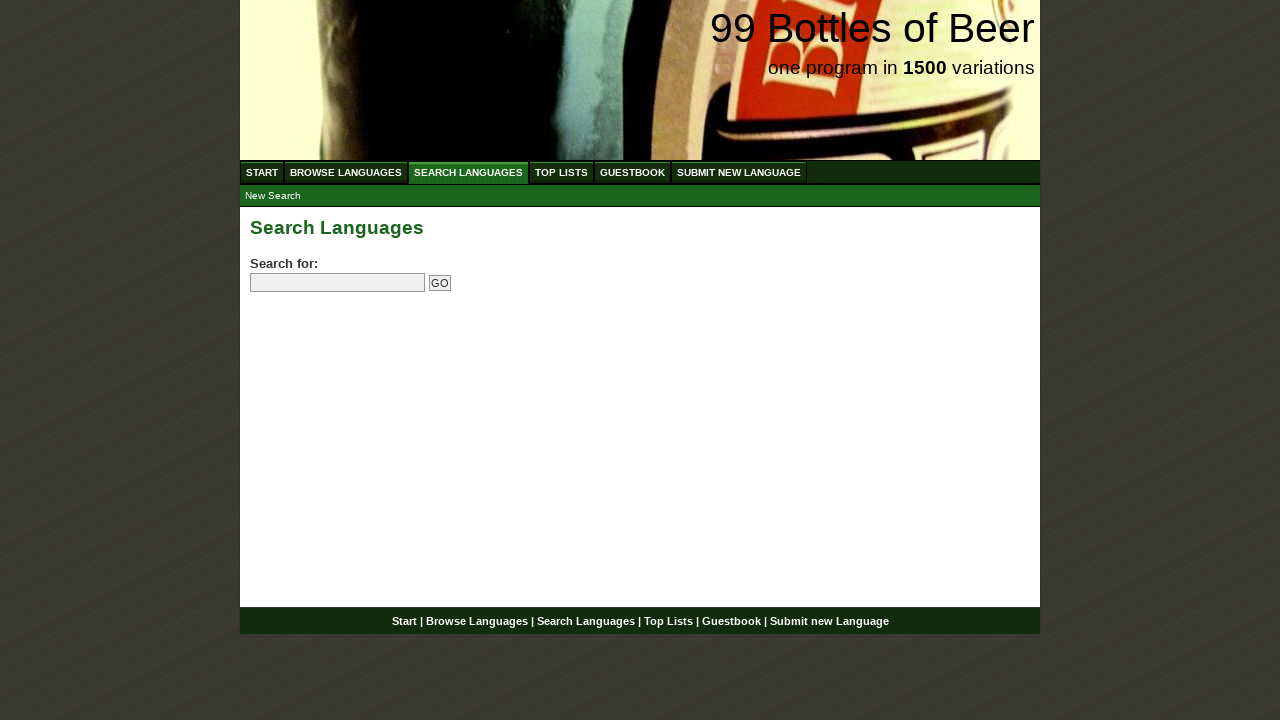

Clicked on search input field at (338, 283) on input[name='search']
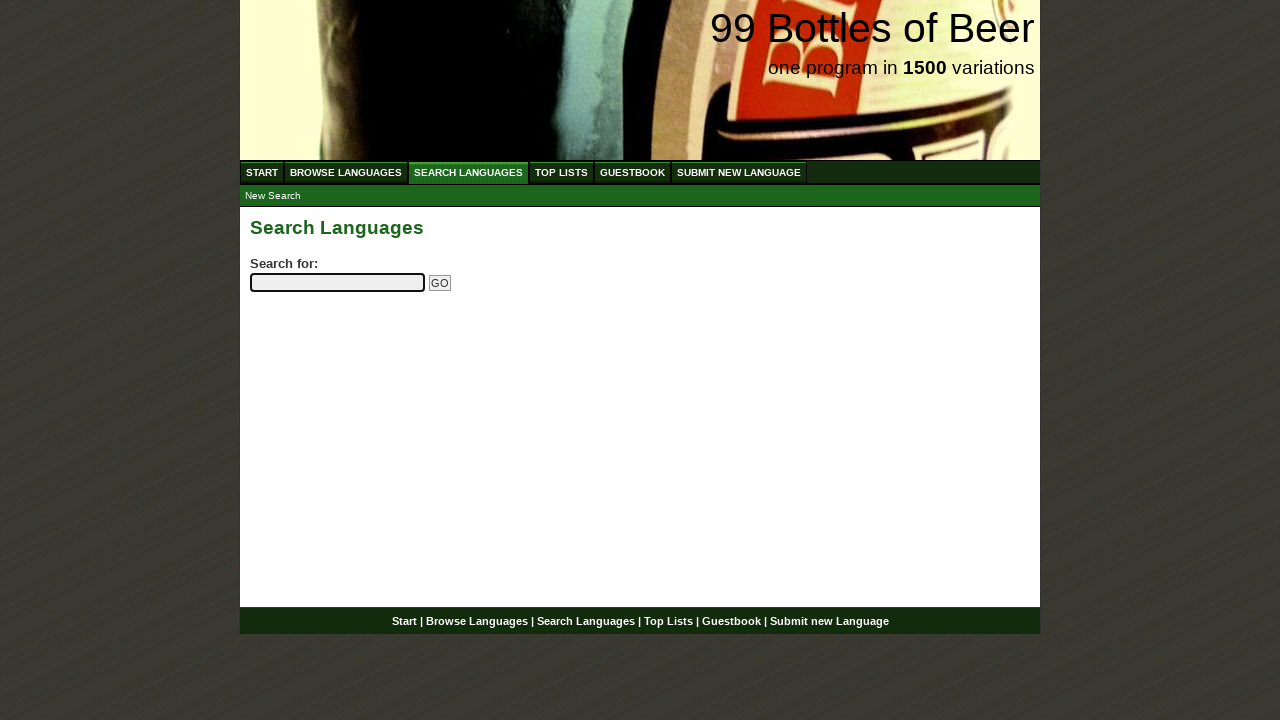

Filled search field with 'python' on input[name='search']
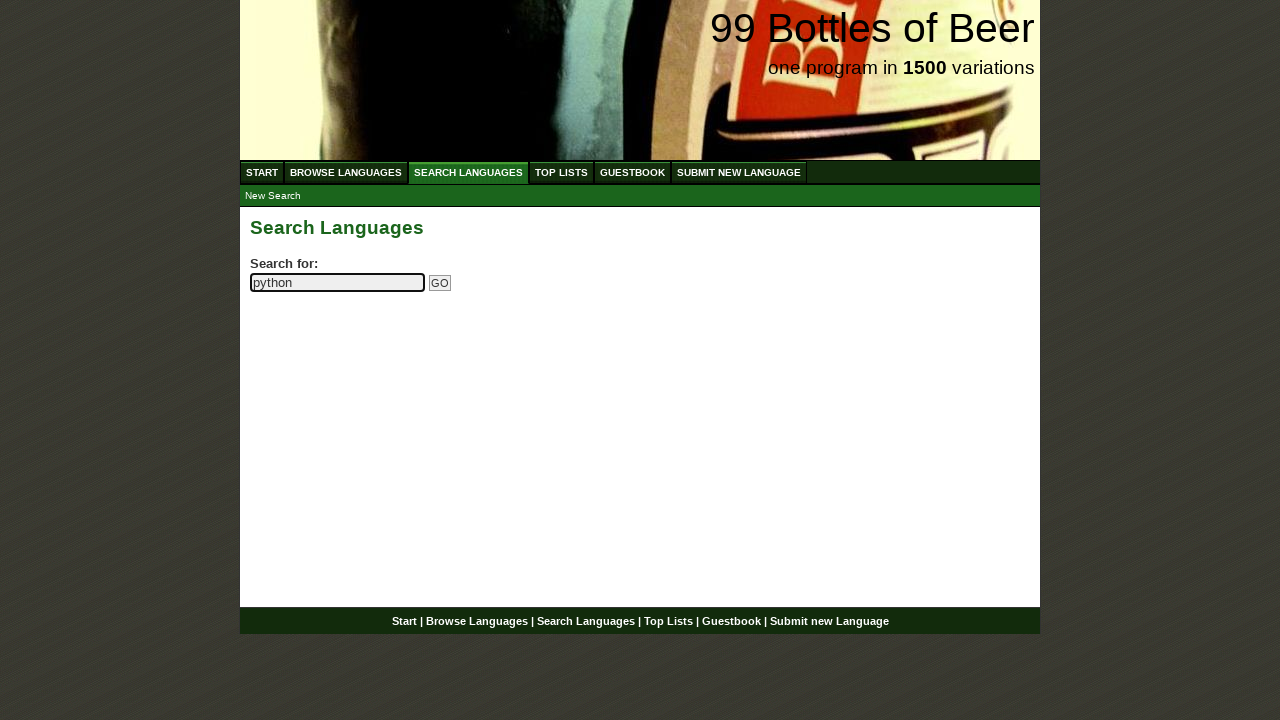

Clicked Go button to submit search at (440, 283) on input[name='submitsearch']
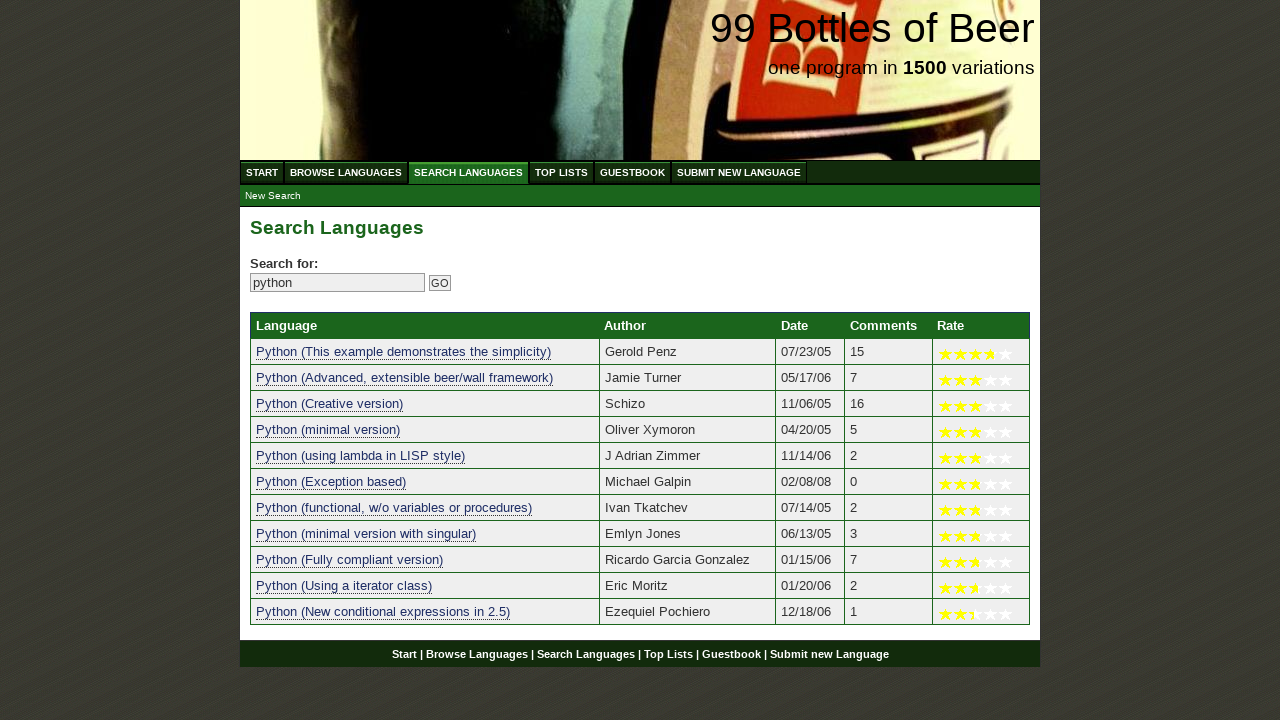

Search results table loaded with language entries
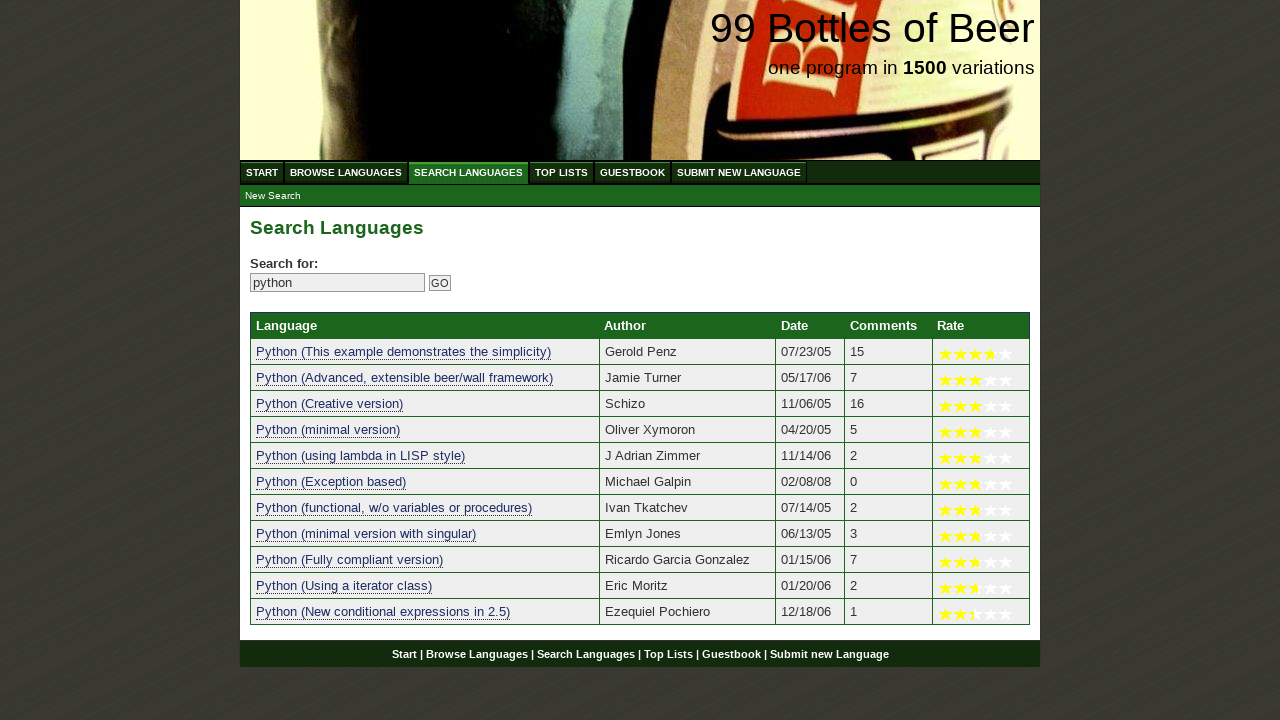

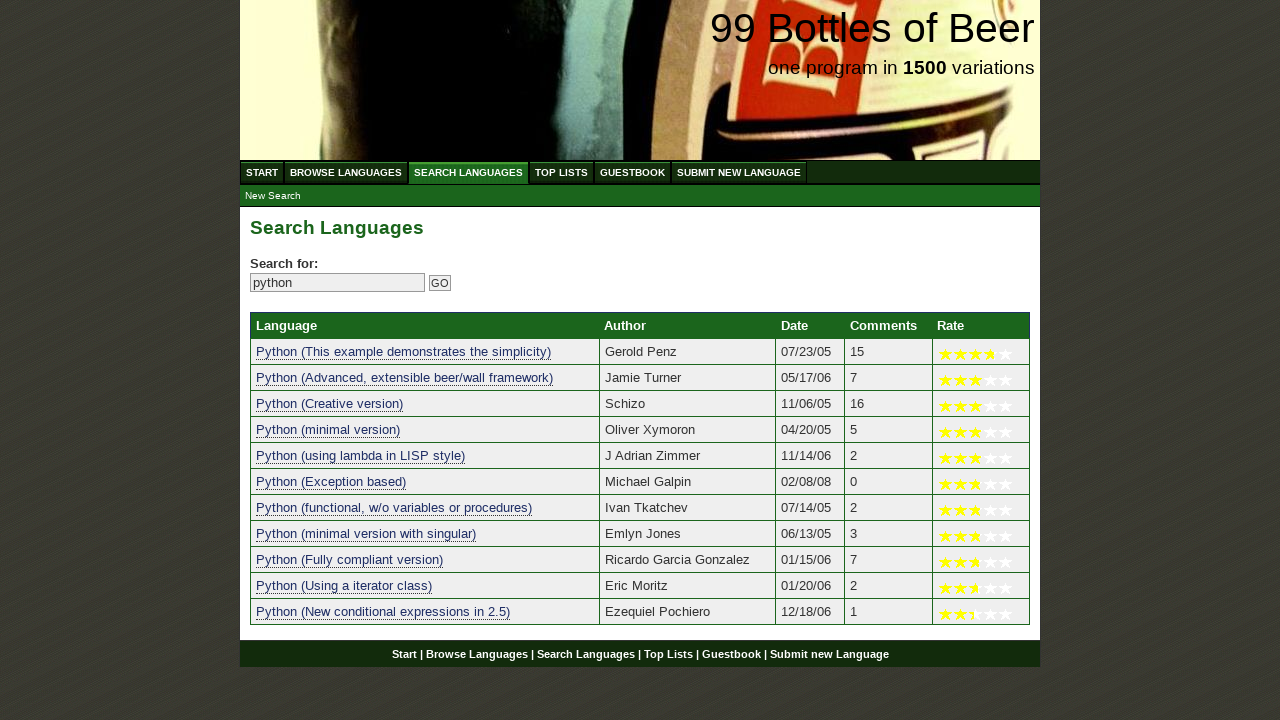